Tests listbox functionality by selecting the "Sports" entry from a dropdown using direct selection

Starting URL: http://gwt.googleusercontent.com/samples/Showcase/Showcase.html#!CwListBox

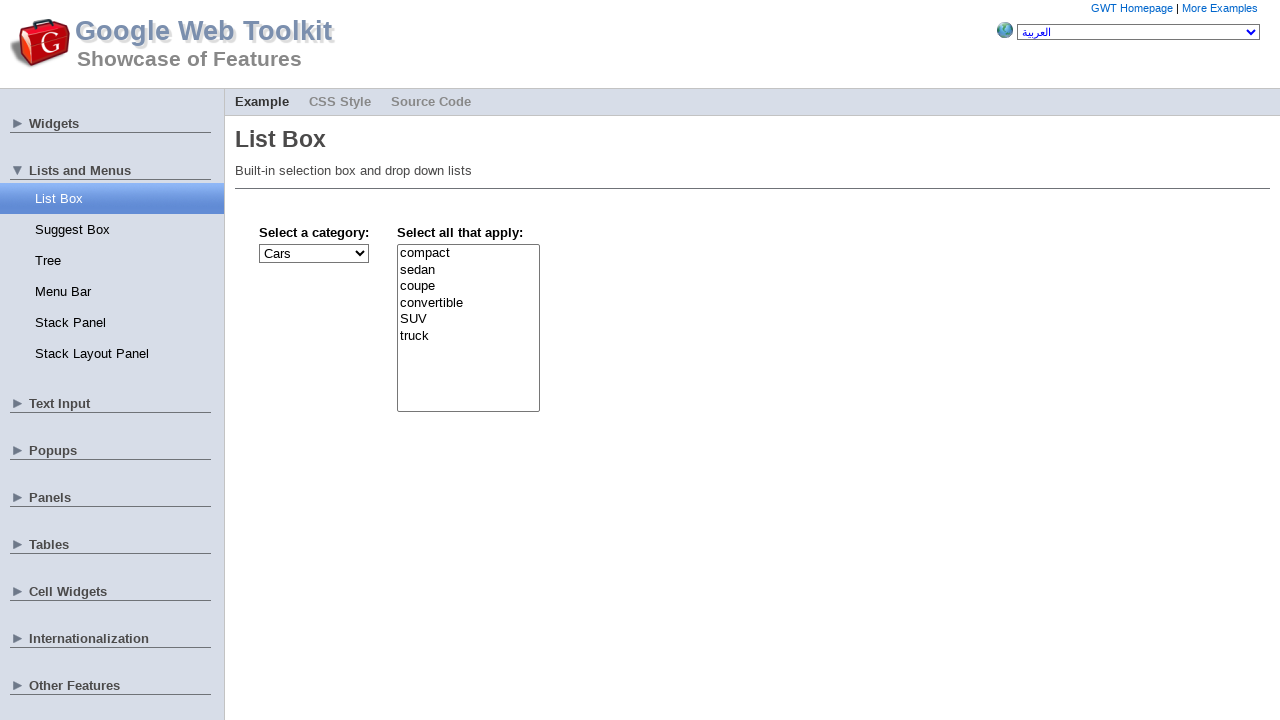

Waited for listbox dropdown to be available
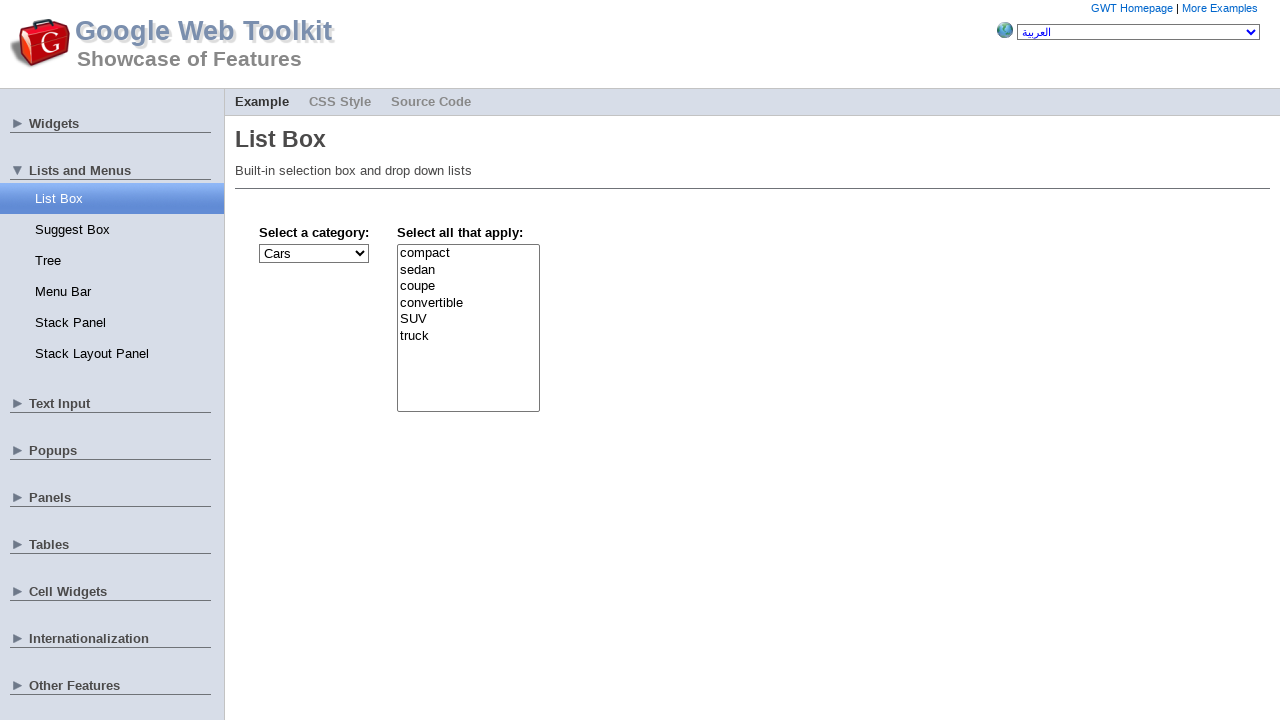

Selected 'Sports' entry from the listbox dropdown on #gwt-debug-cwListBox-dropBox
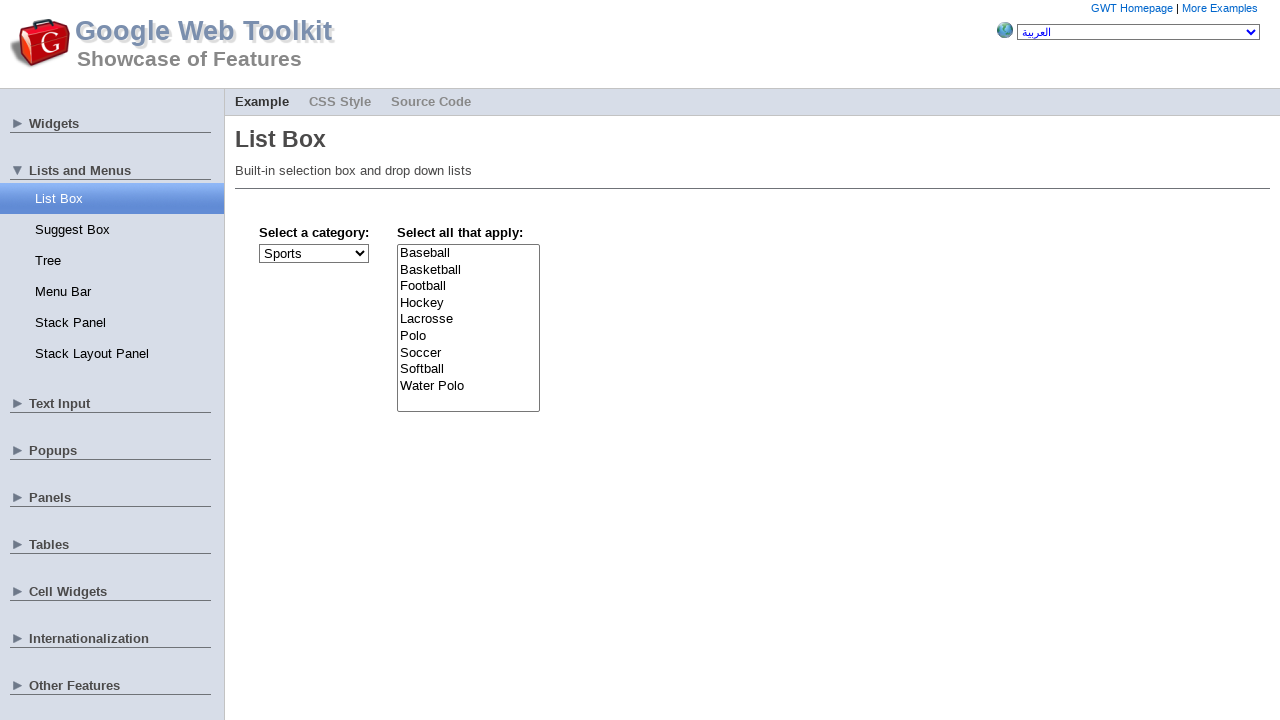

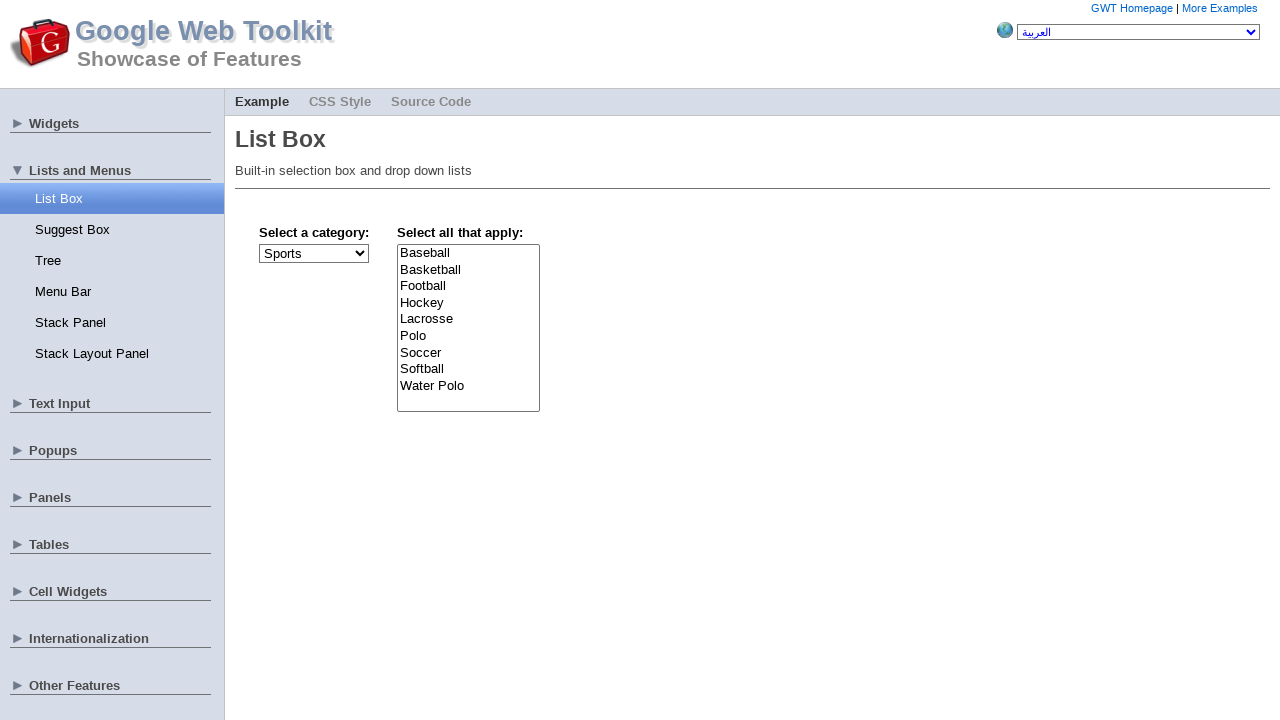